Tests navigating to the bottom of the page by scrolling to an element with class 'text-white' and clicking it.

Starting URL: http://seleniumhq.org/download

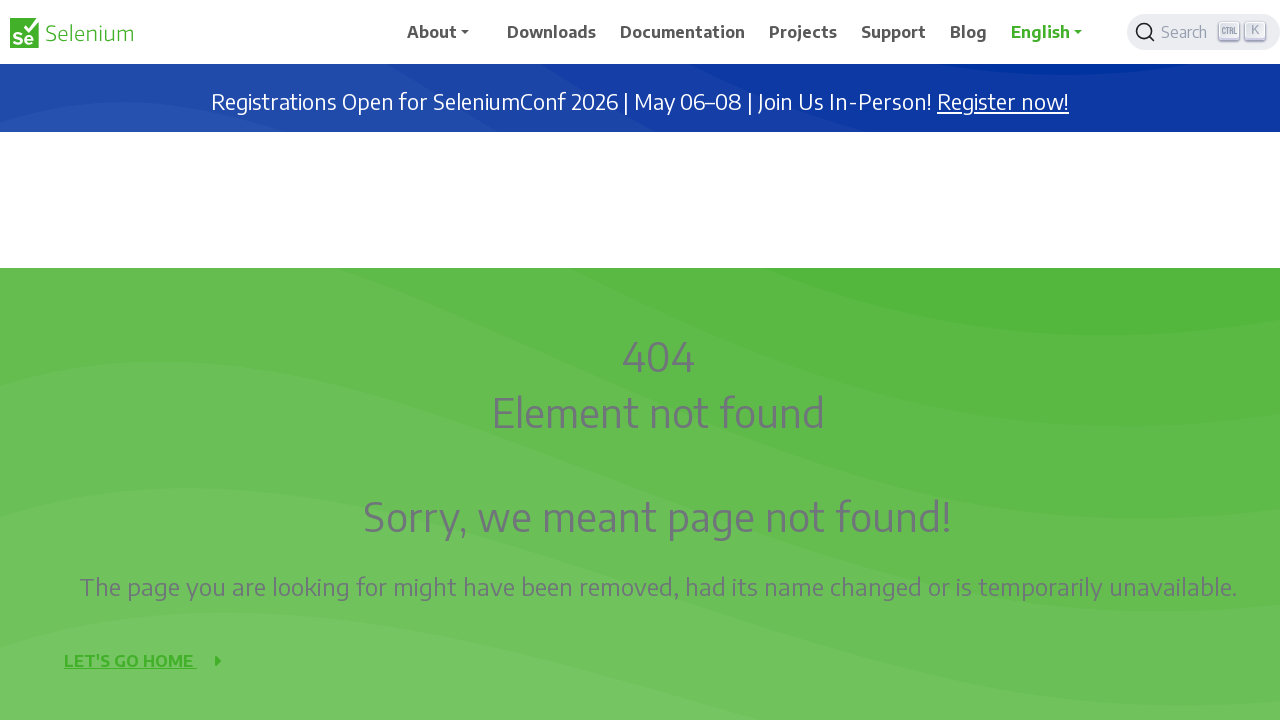

Located element with class 'text-white' on .close
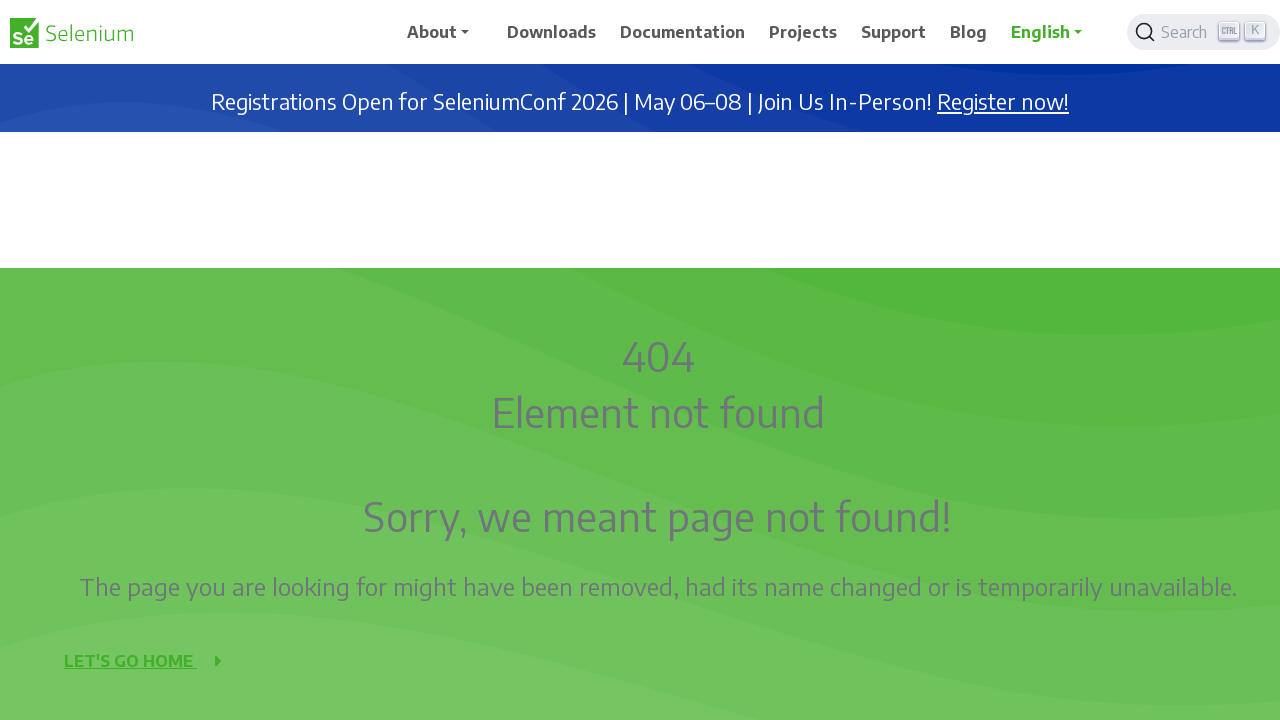

Scrolled to element at bottom of page
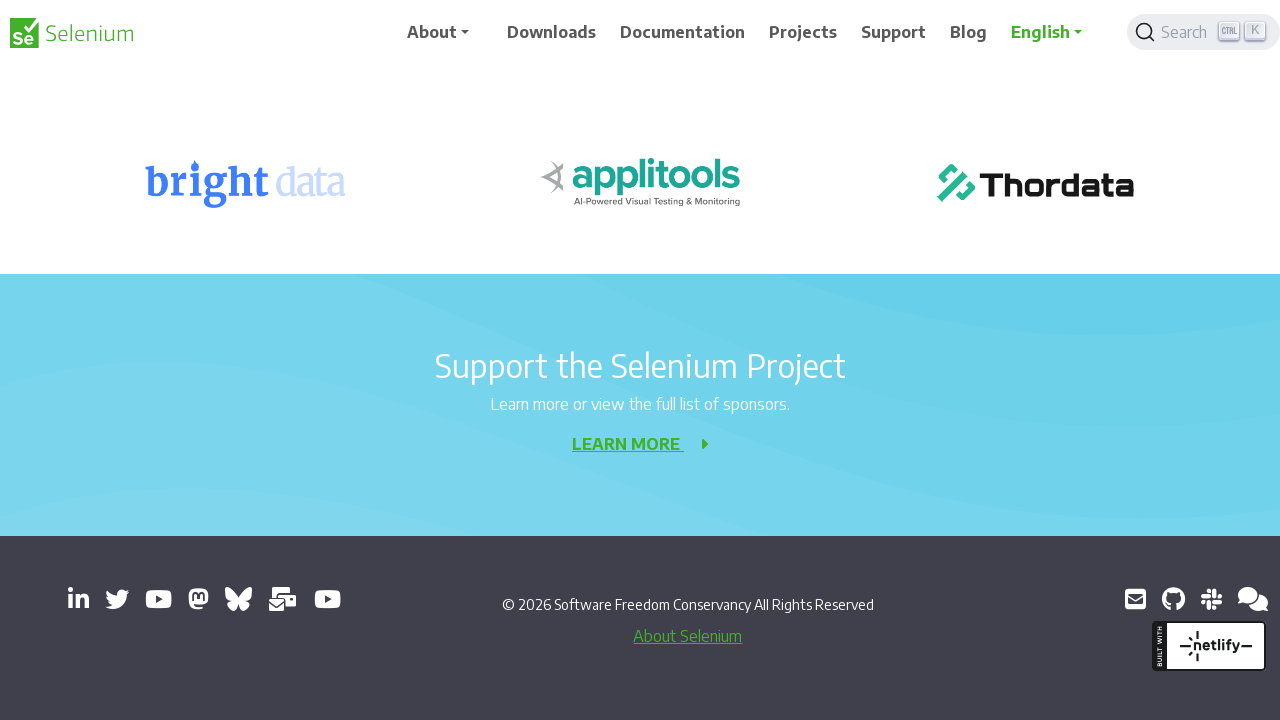

Clicked the text-white element at bottom of page at (640, 401) on .text-white >> nth=0
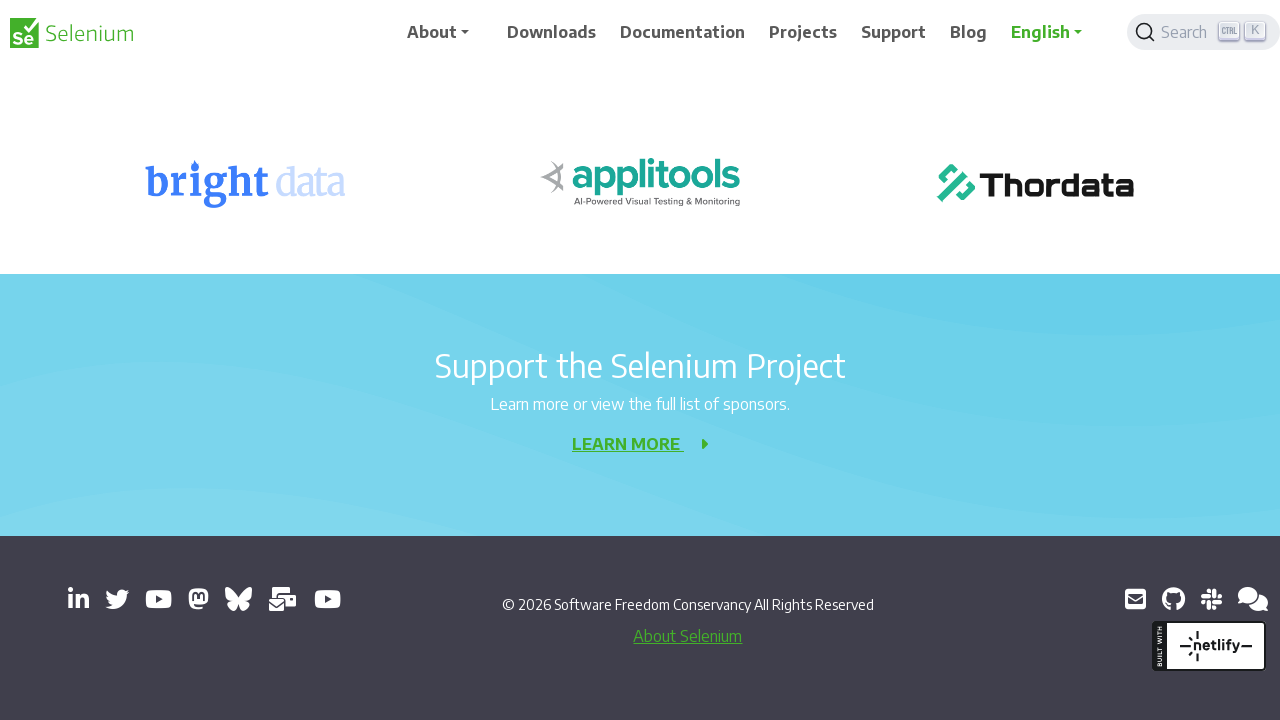

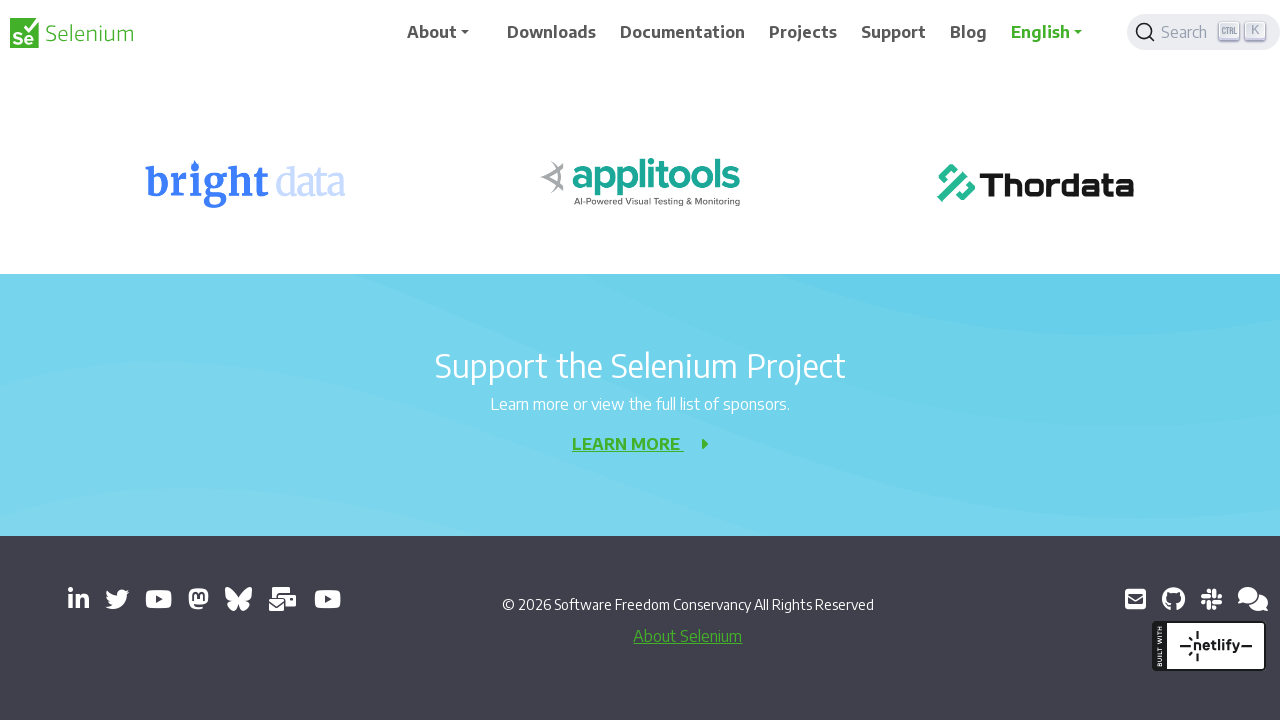